Tests clicking the signup button to open the signup modal on the Demoblaze demo e-commerce site

Starting URL: https://www.demoblaze.com/

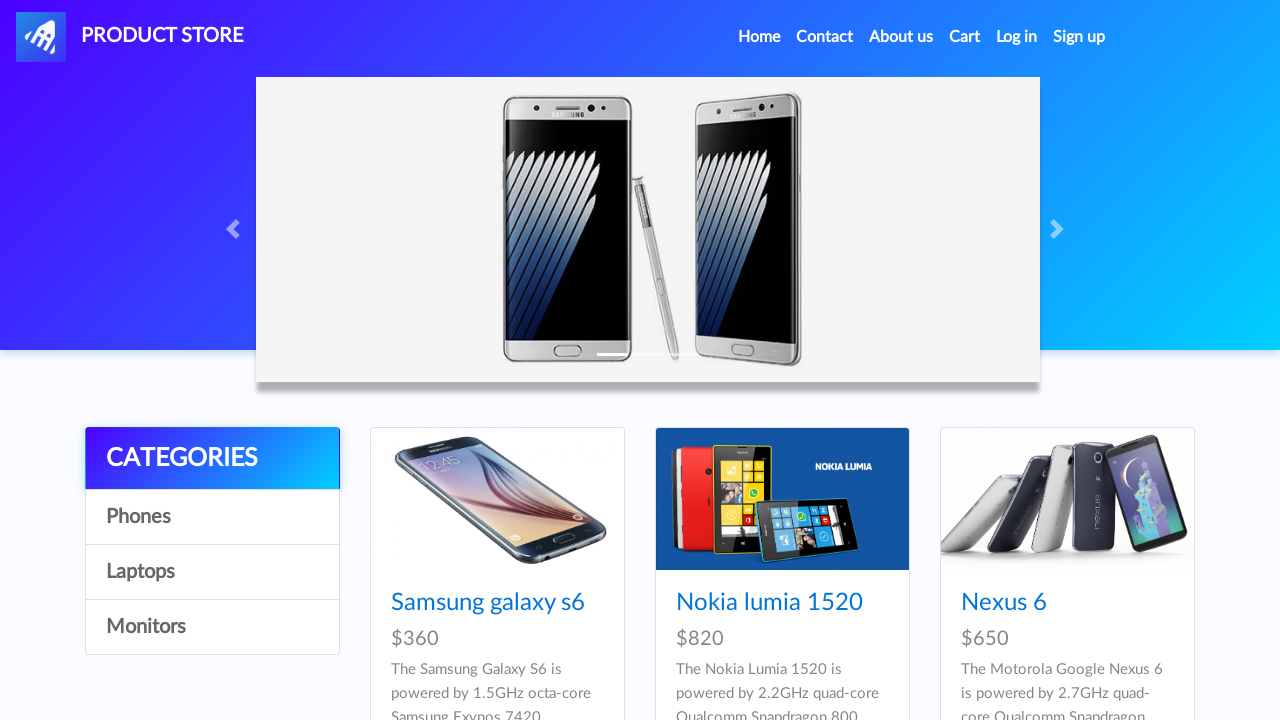

Clicked signup button to open signup modal at (1079, 37) on #signin2
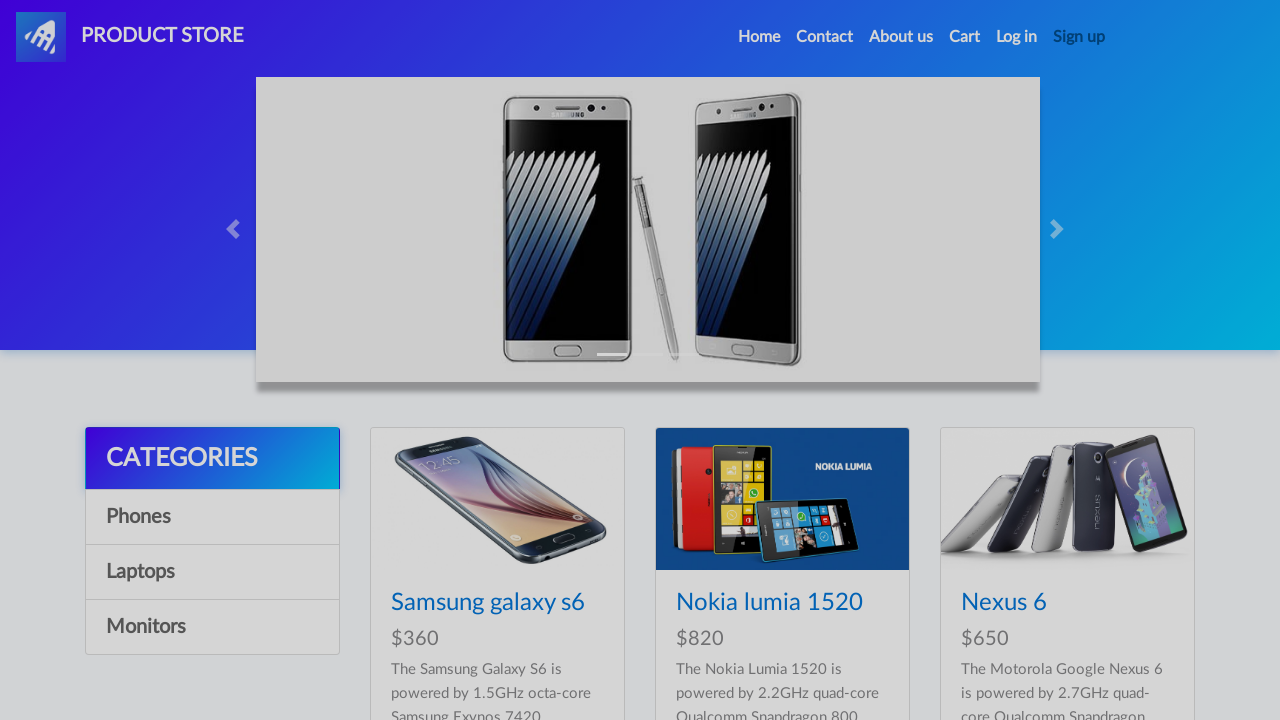

Signup modal appeared with username field visible
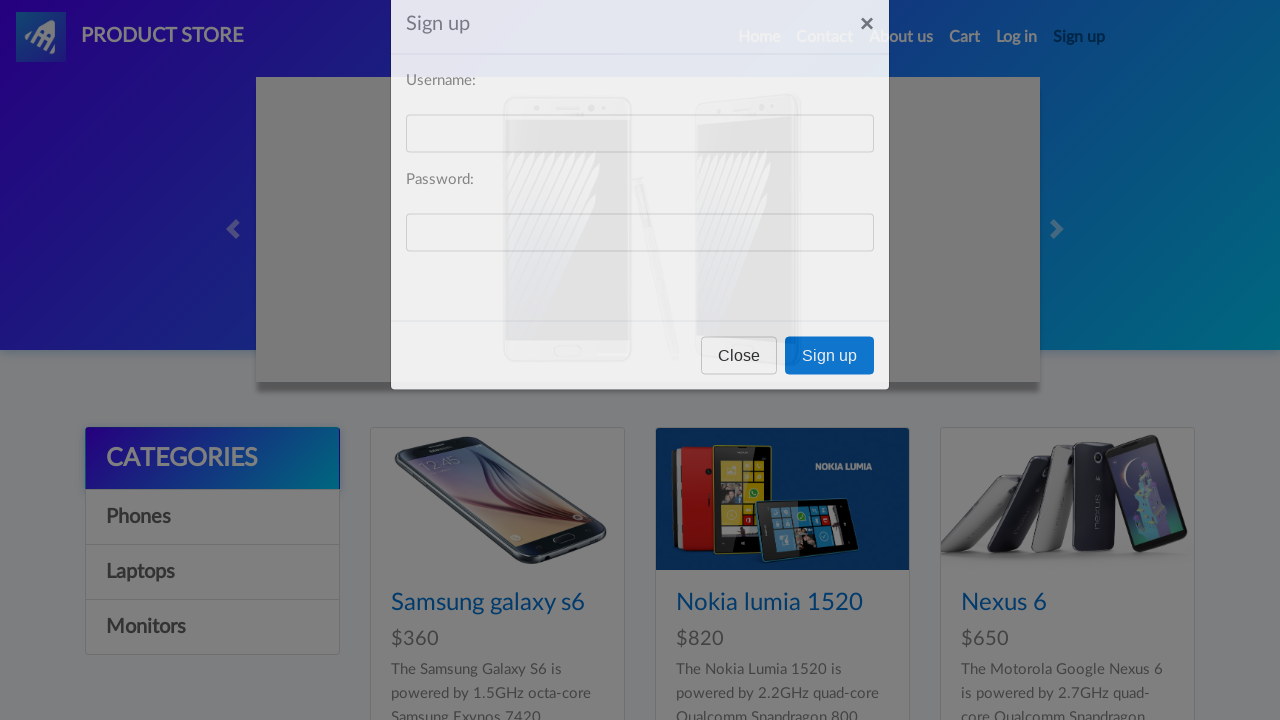

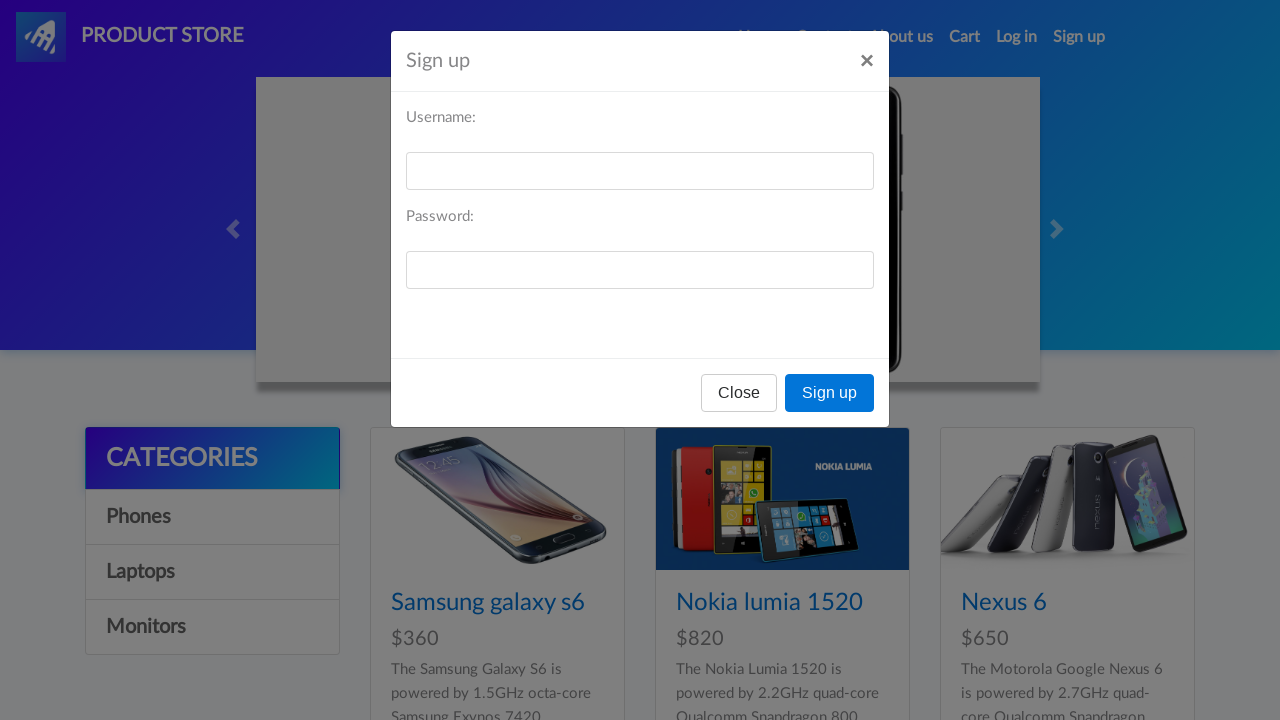